Tests dynamic loading functionality by clicking start button and waiting for hidden element to become visible

Starting URL: https://the-internet.herokuapp.com/

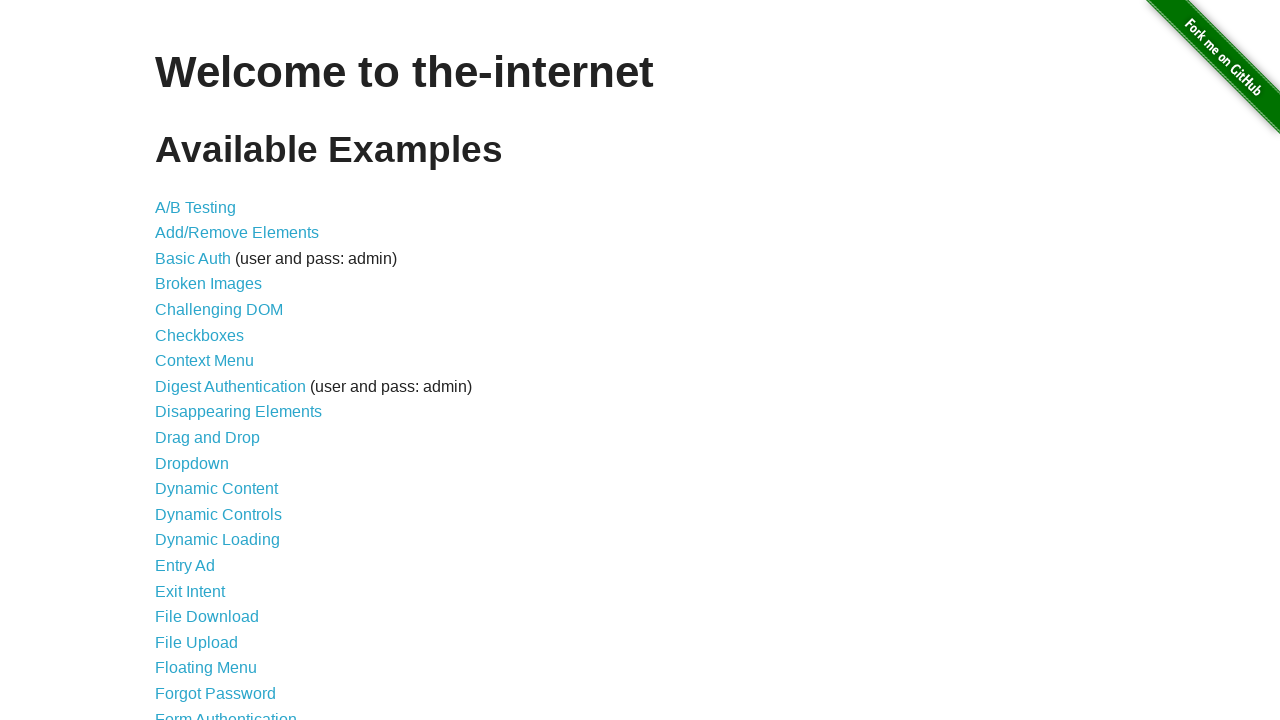

Navigated to the-internet.herokuapp.com homepage
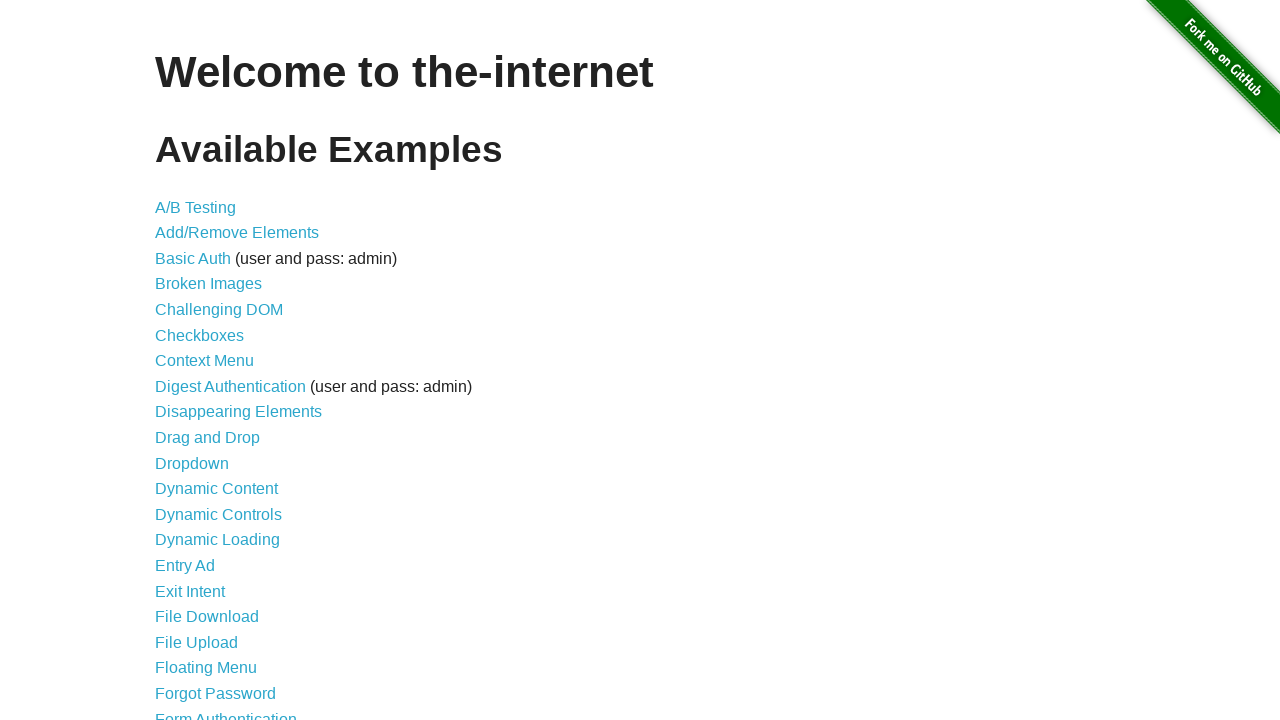

Clicked on Dynamic Loading link at (218, 540) on text=Dynamic Loading
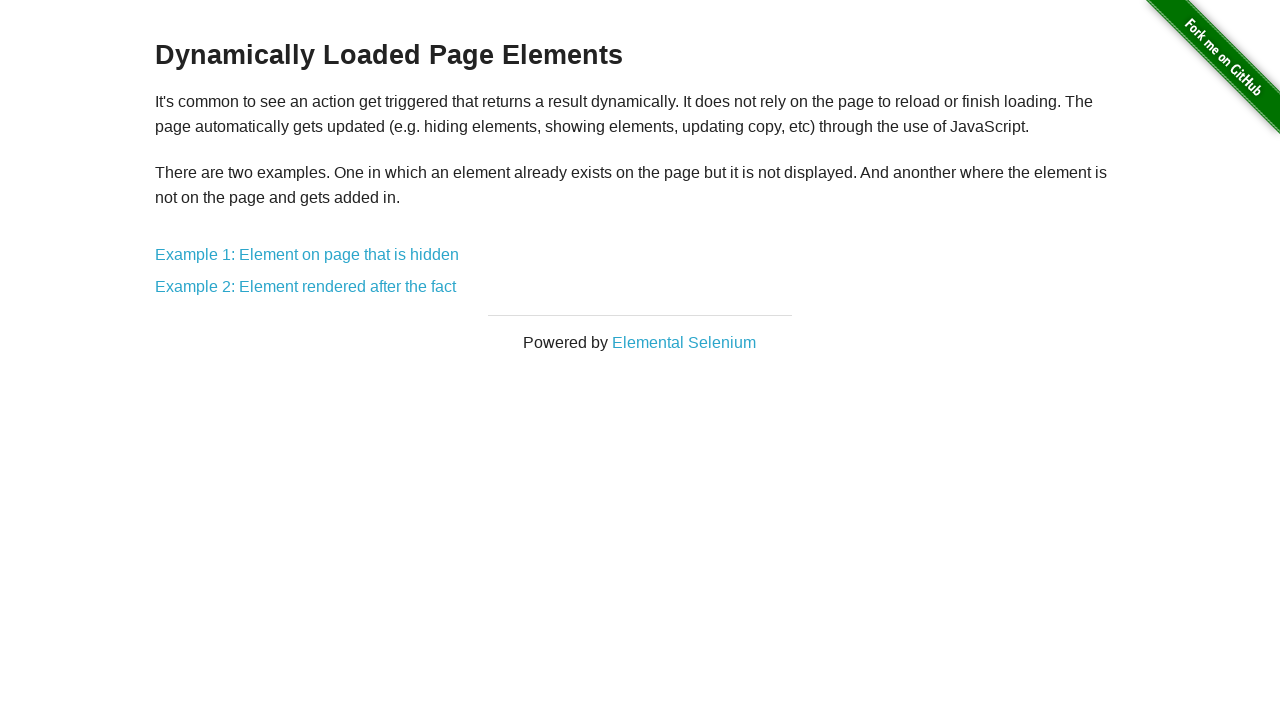

Clicked on Example 1: Element on page that is hidden at (307, 255) on text=Example 1: Element on page that is hidden
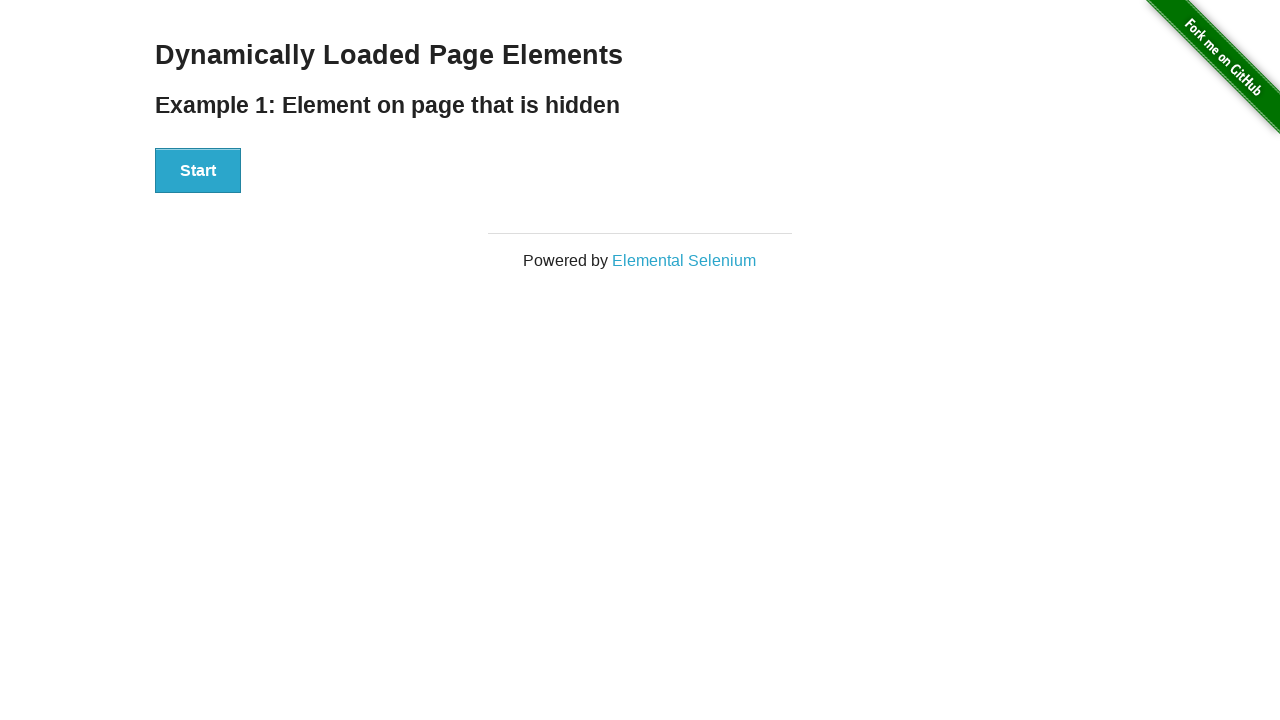

Clicked Start button to trigger dynamic loading at (198, 171) on xpath=//button[text()='Start']
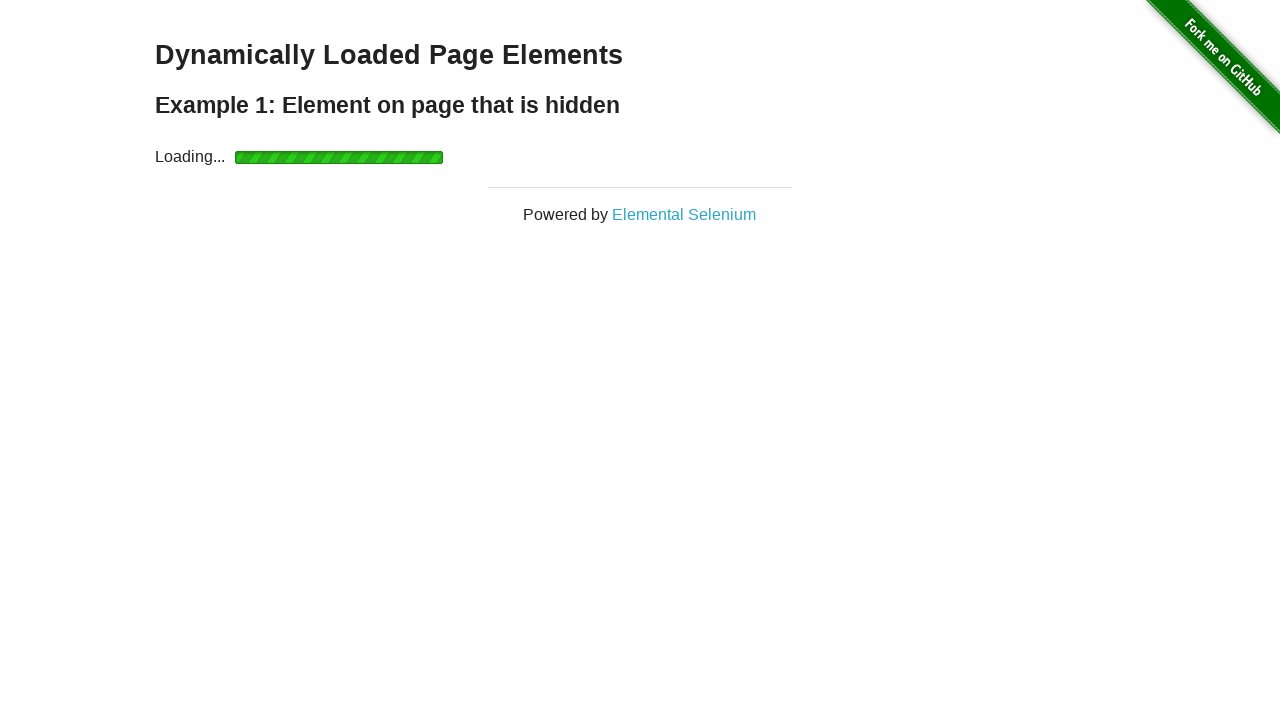

Hidden 'Hello World!' element became visible after dynamic loading completed
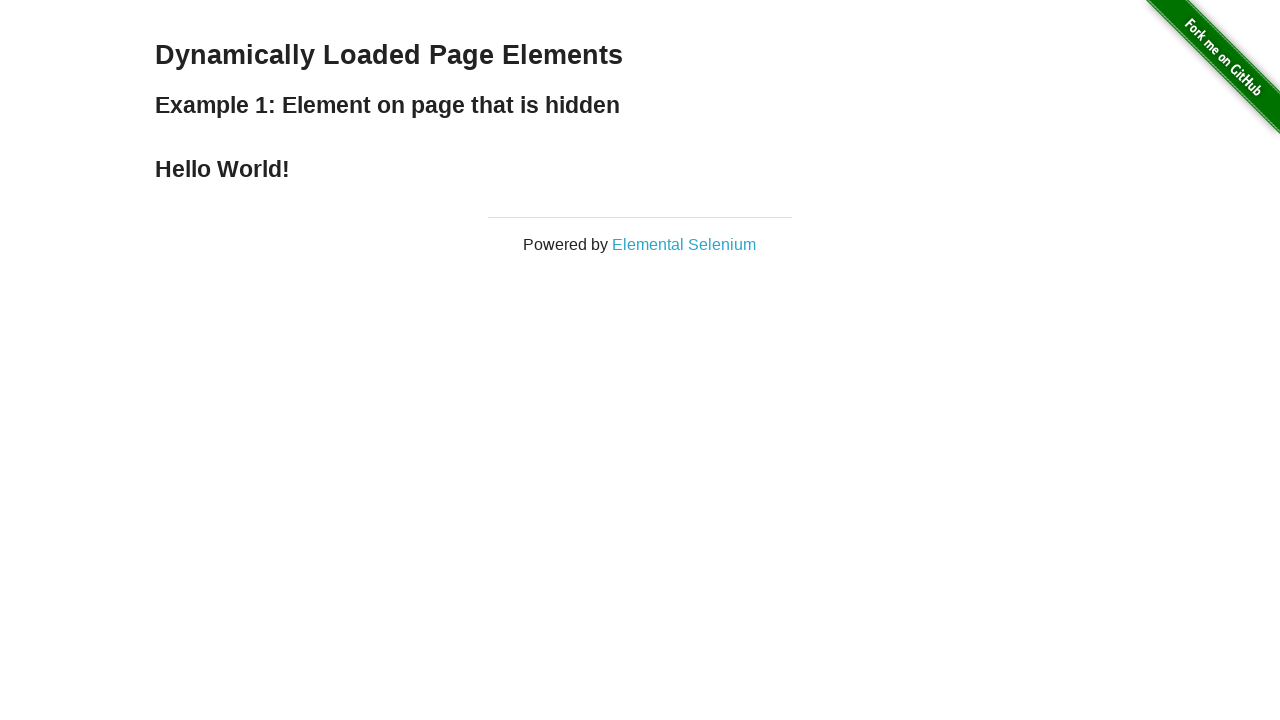

Navigated back one page
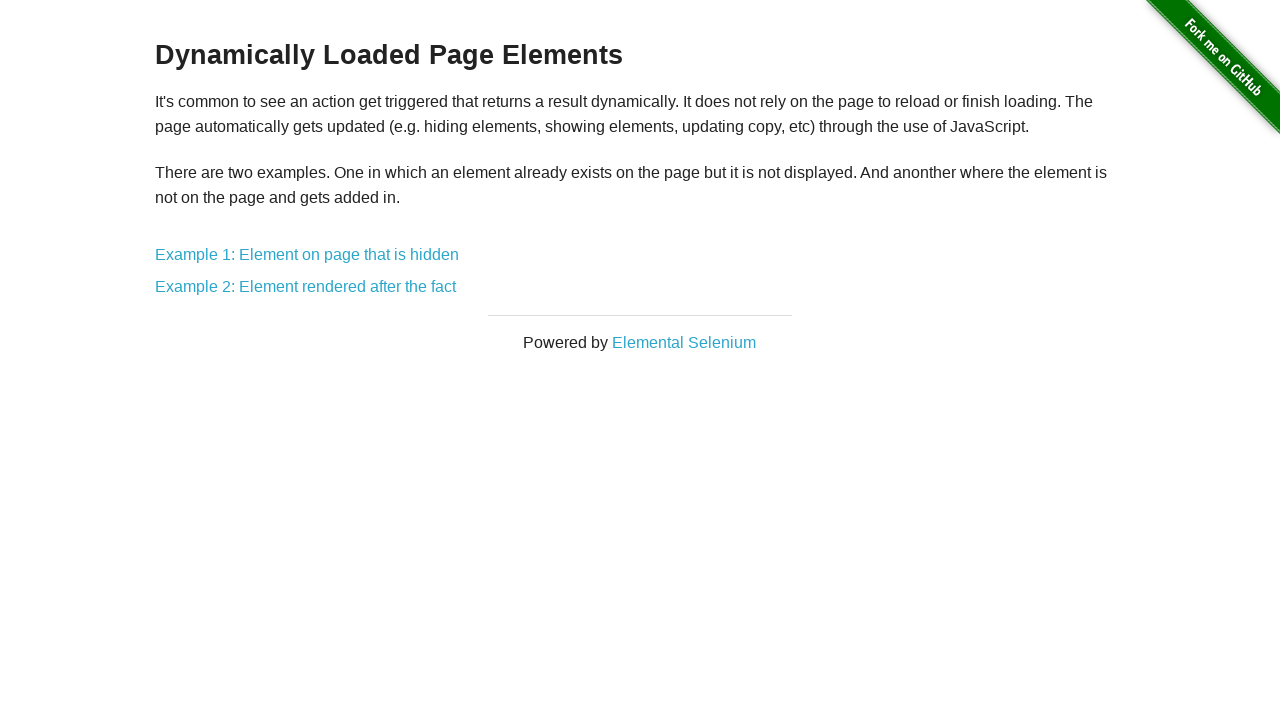

Navigated back to the-internet.herokuapp.com homepage
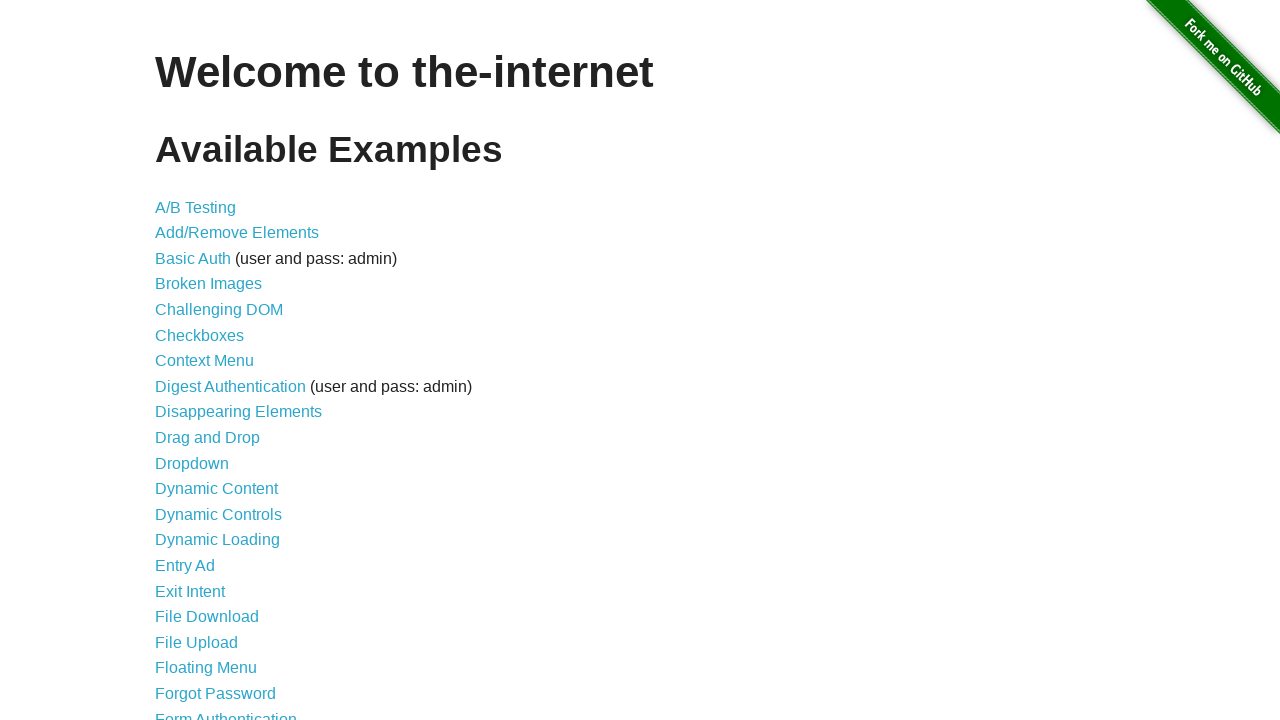

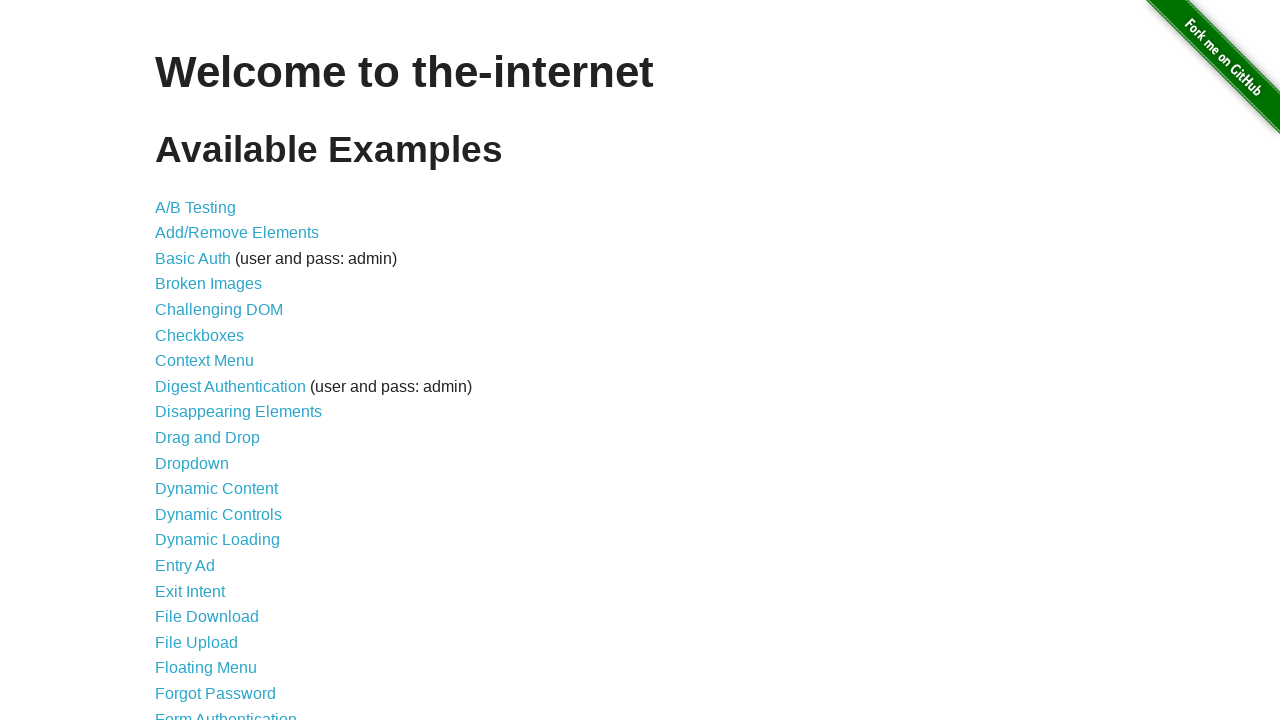